Tests jQuery UI components by clicking on Controlgroup to toggle a radio button, then navigating to Sortable and reordering list items through drag and drop actions

Starting URL: https://jqueryui.com/

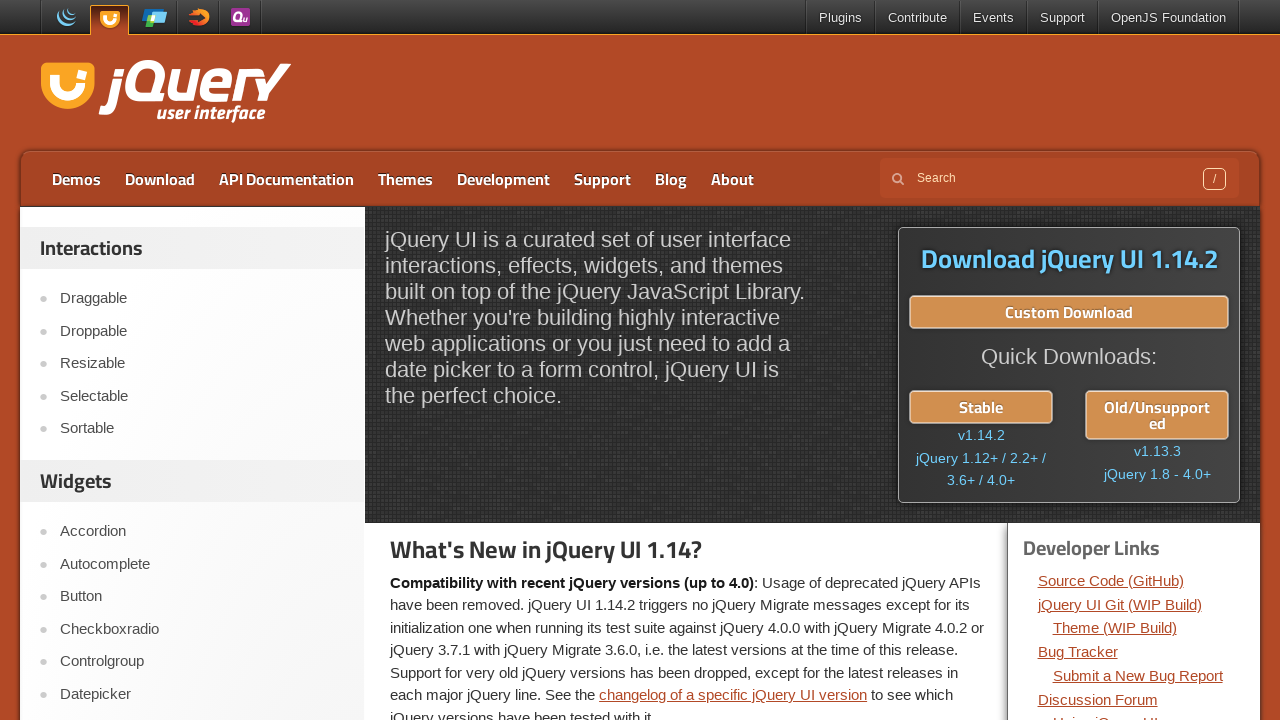

Clicked on Controlgroup link at (202, 662) on xpath=//a[text()='Controlgroup']
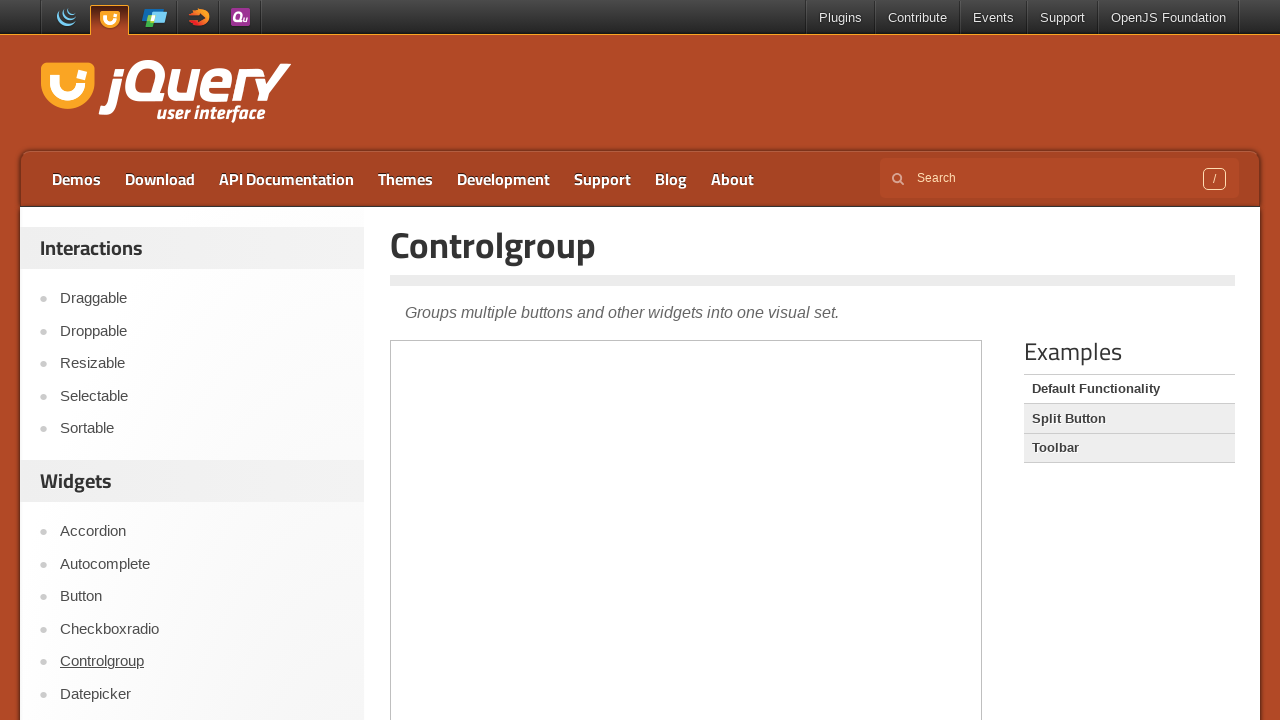

Clicked on standard transmission radio button in Controlgroup iframe at (630, 462) on xpath=//iframe[@class='demo-frame'] >> internal:control=enter-frame >> xpath=//l
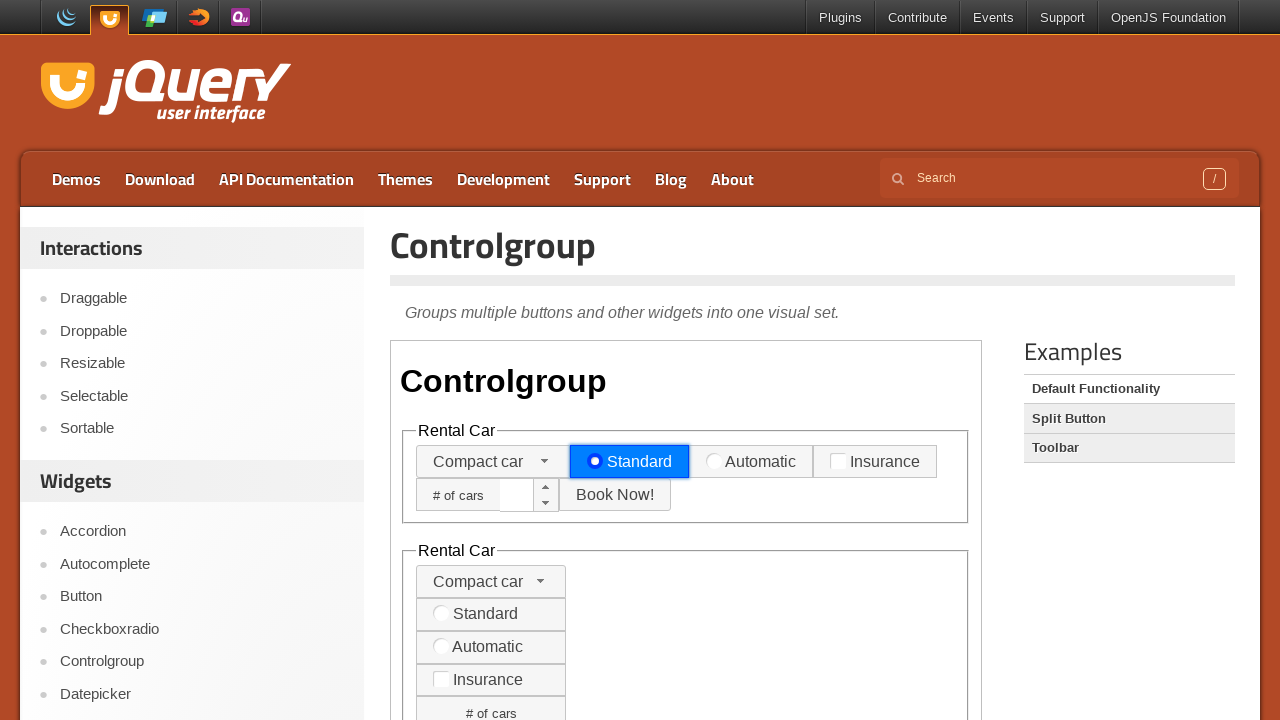

Clicked on Sortable link at (202, 429) on xpath=//a[text()='Sortable']
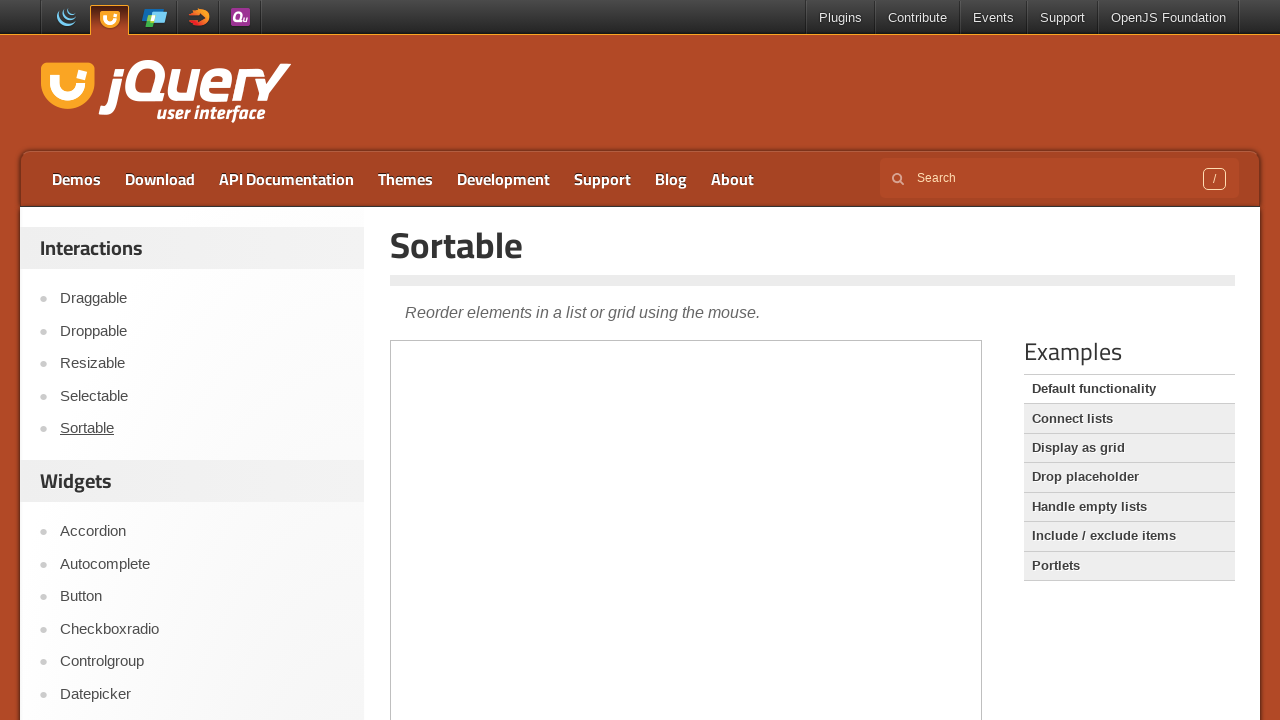

Retrieved 7 sortable list items
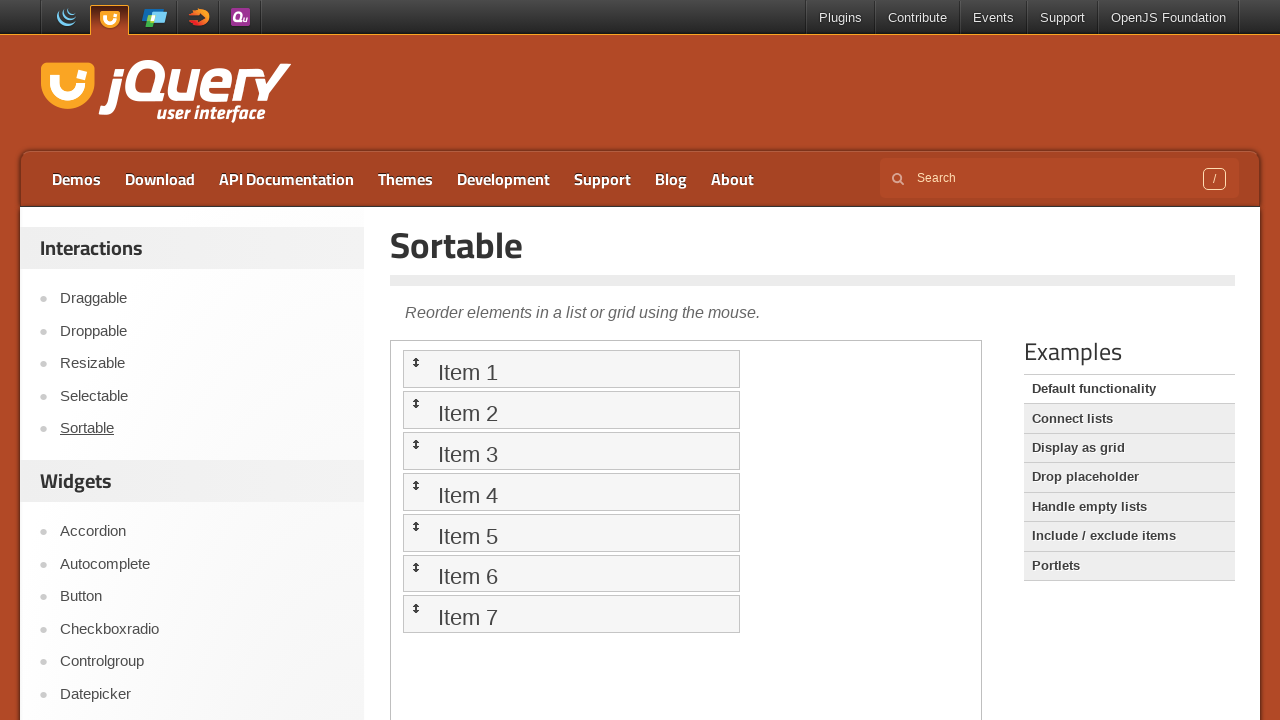

Dragged list item 7 to position 1 at (571, 369)
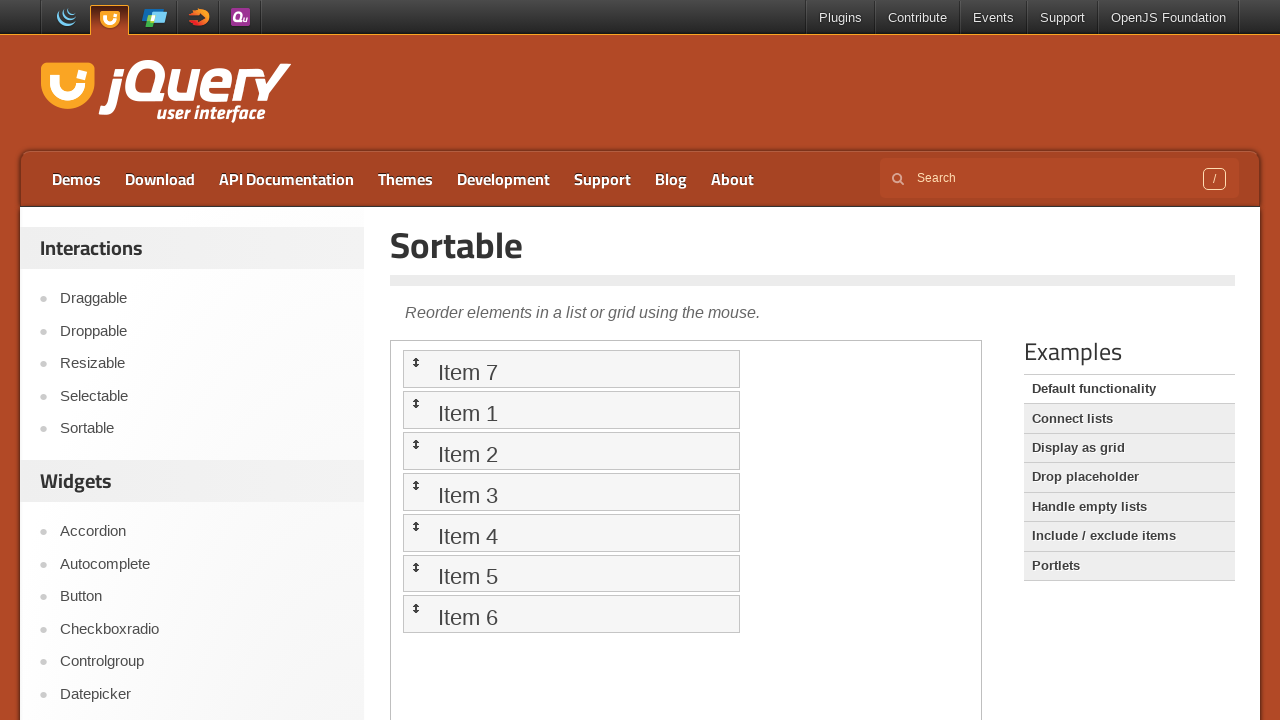

Waited 500ms for drag operation to complete
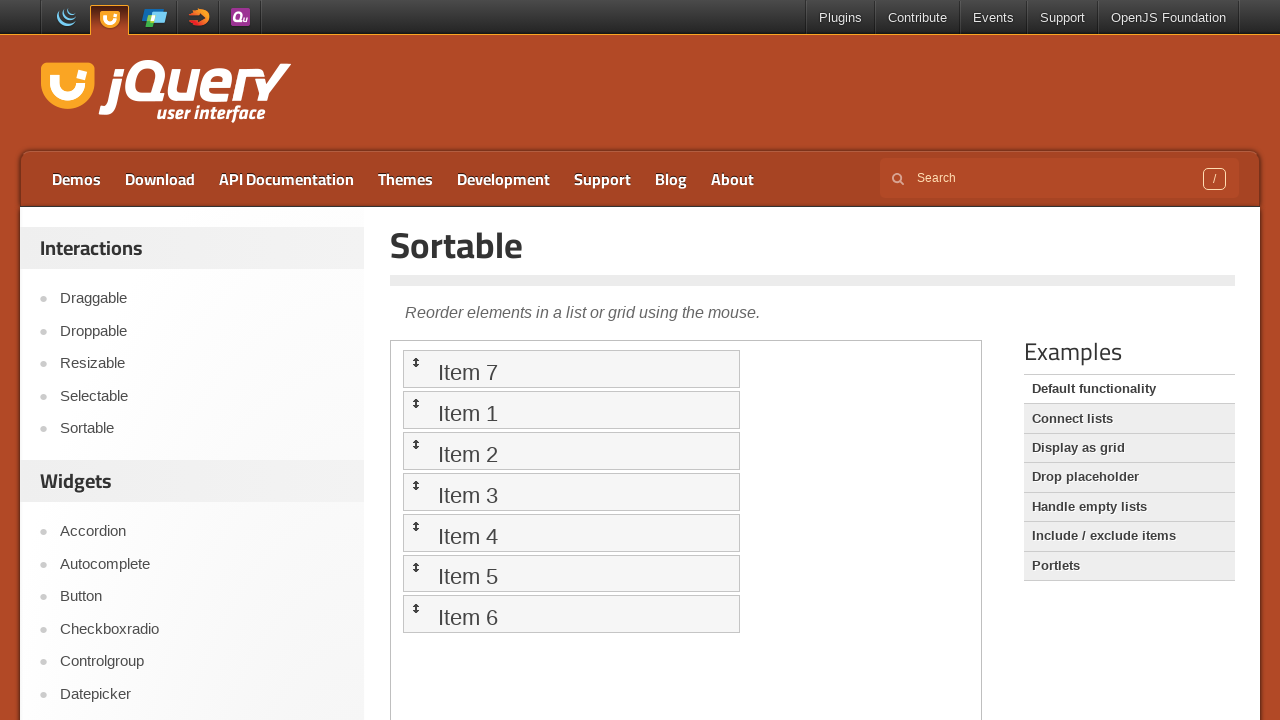

Dragged list item 6 to position 1 at (571, 369)
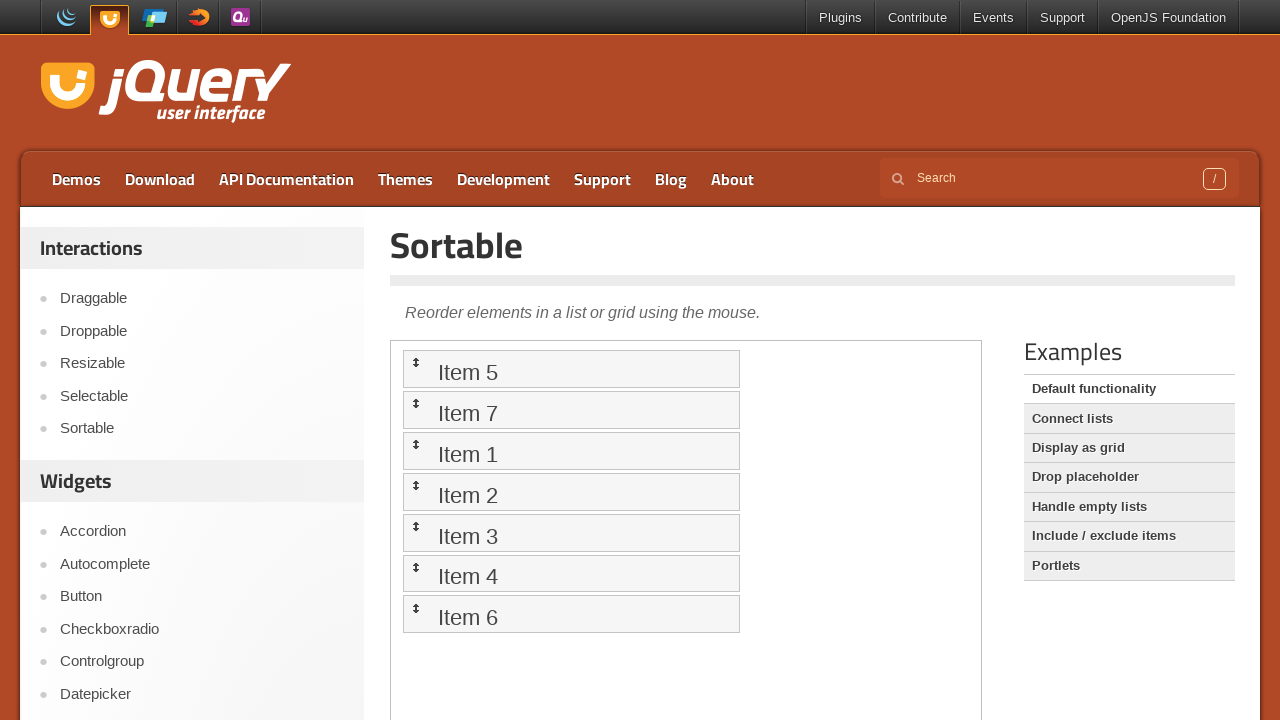

Waited 500ms for drag operation to complete
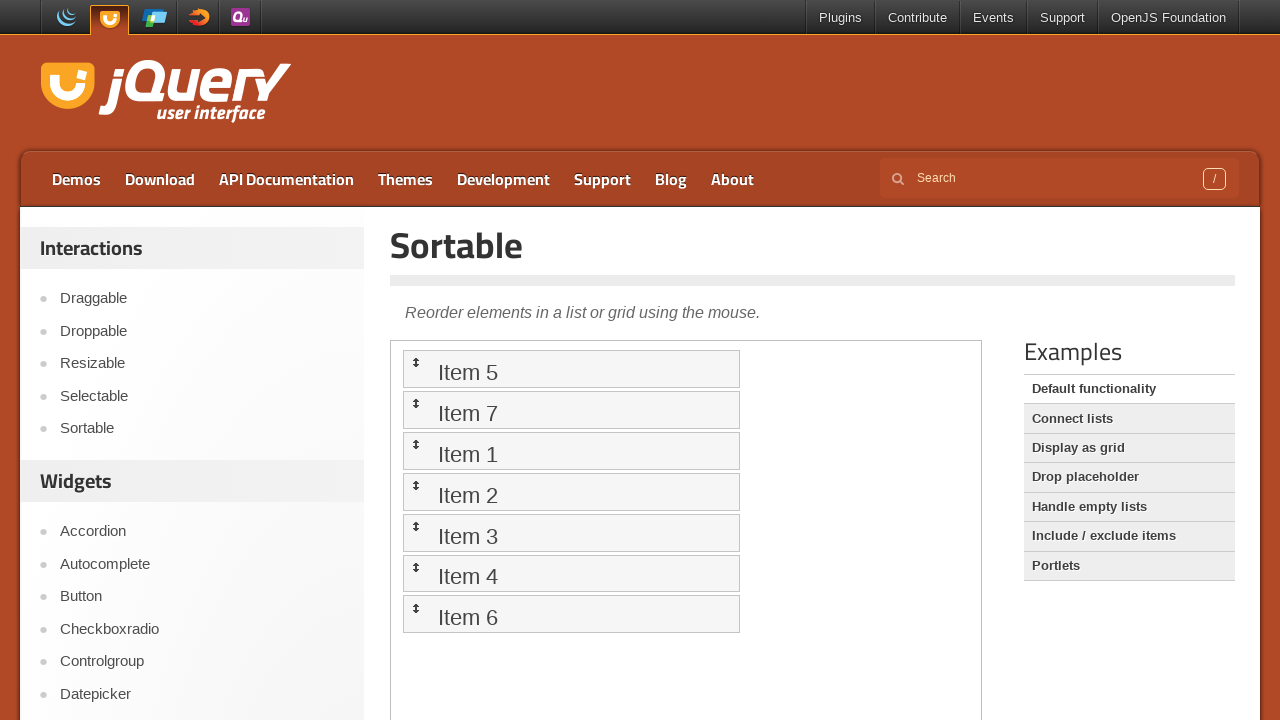

Dragged list item 5 to position 1 at (571, 369)
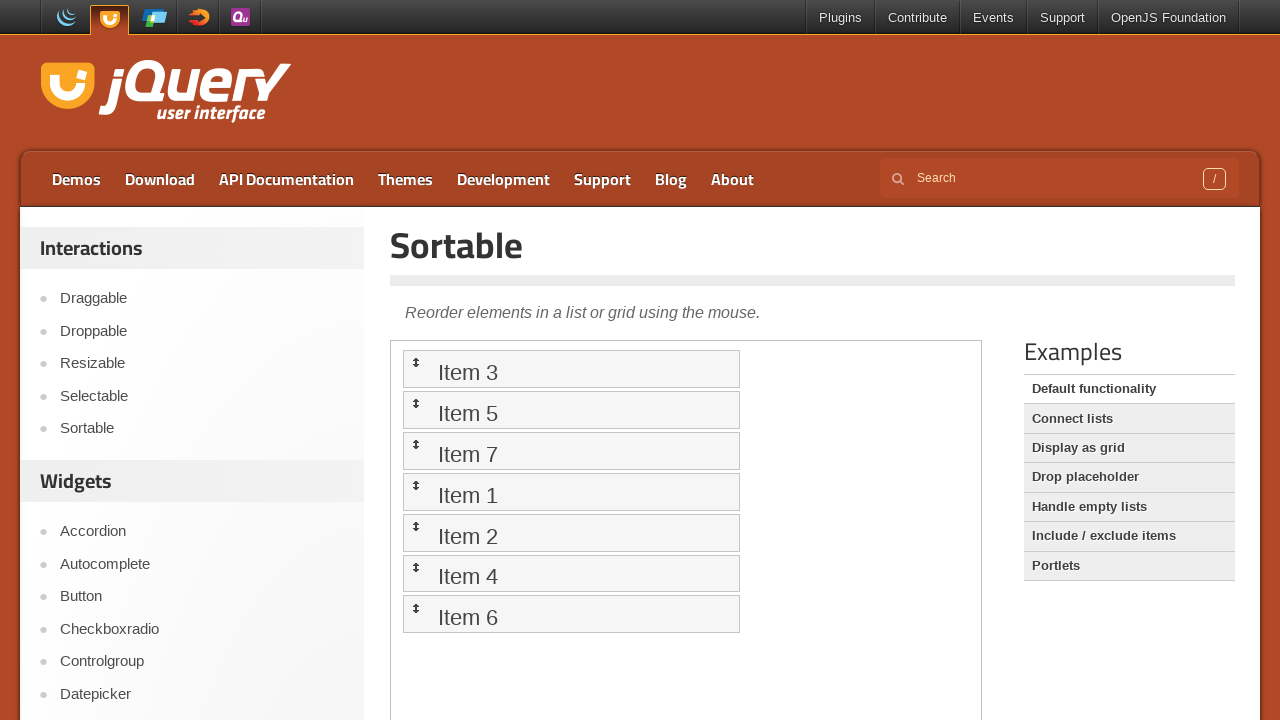

Waited 500ms for drag operation to complete
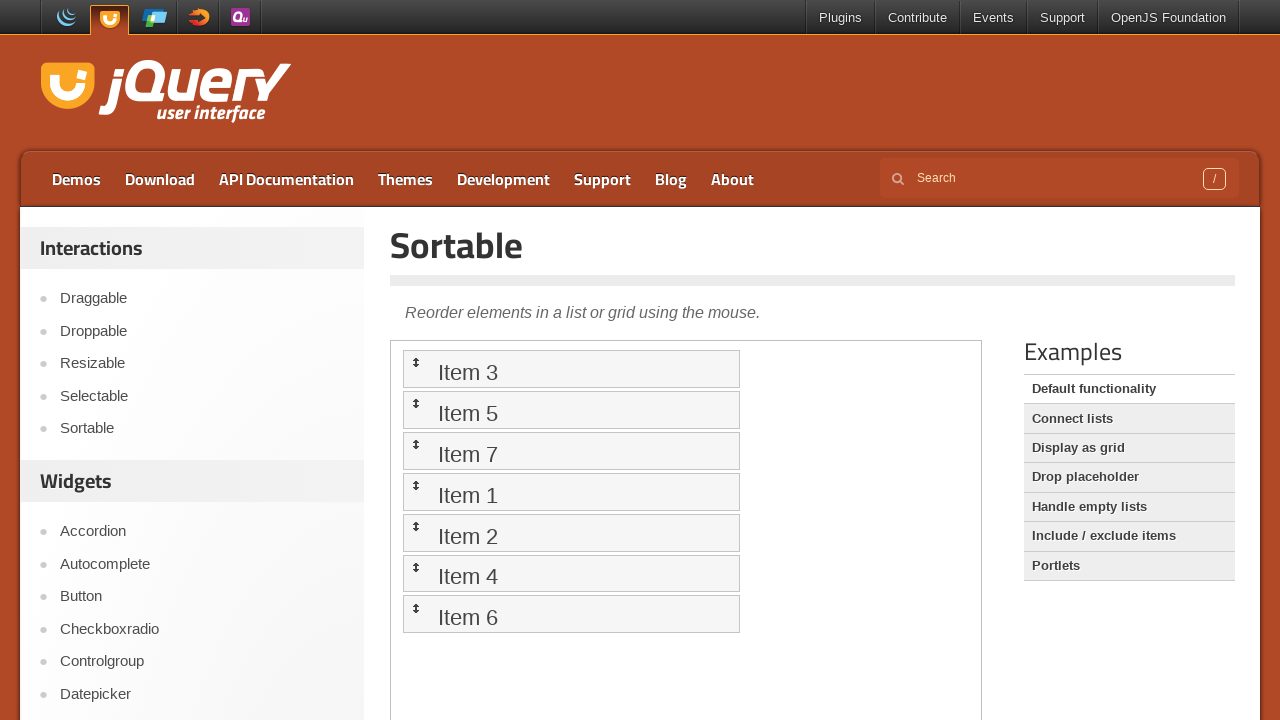

Dragged list item 4 to position 1 at (571, 369)
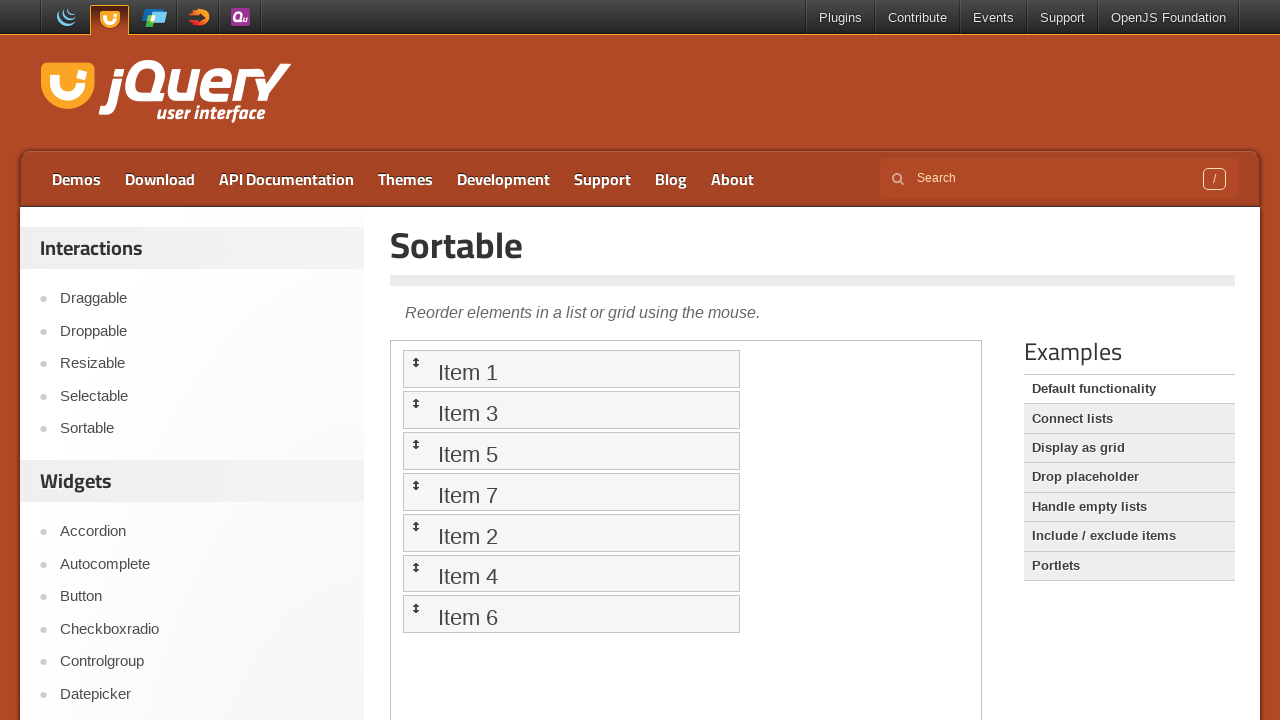

Waited 500ms for drag operation to complete
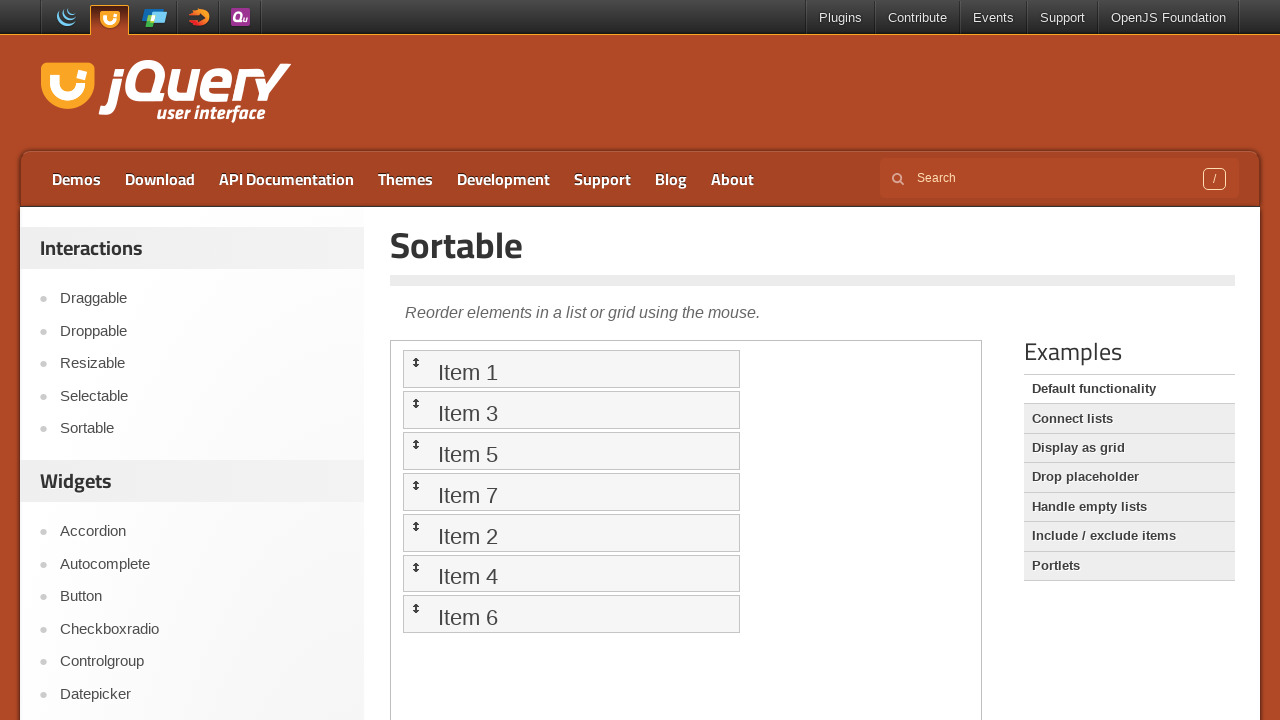

Dragged list item 3 to position 1 at (571, 369)
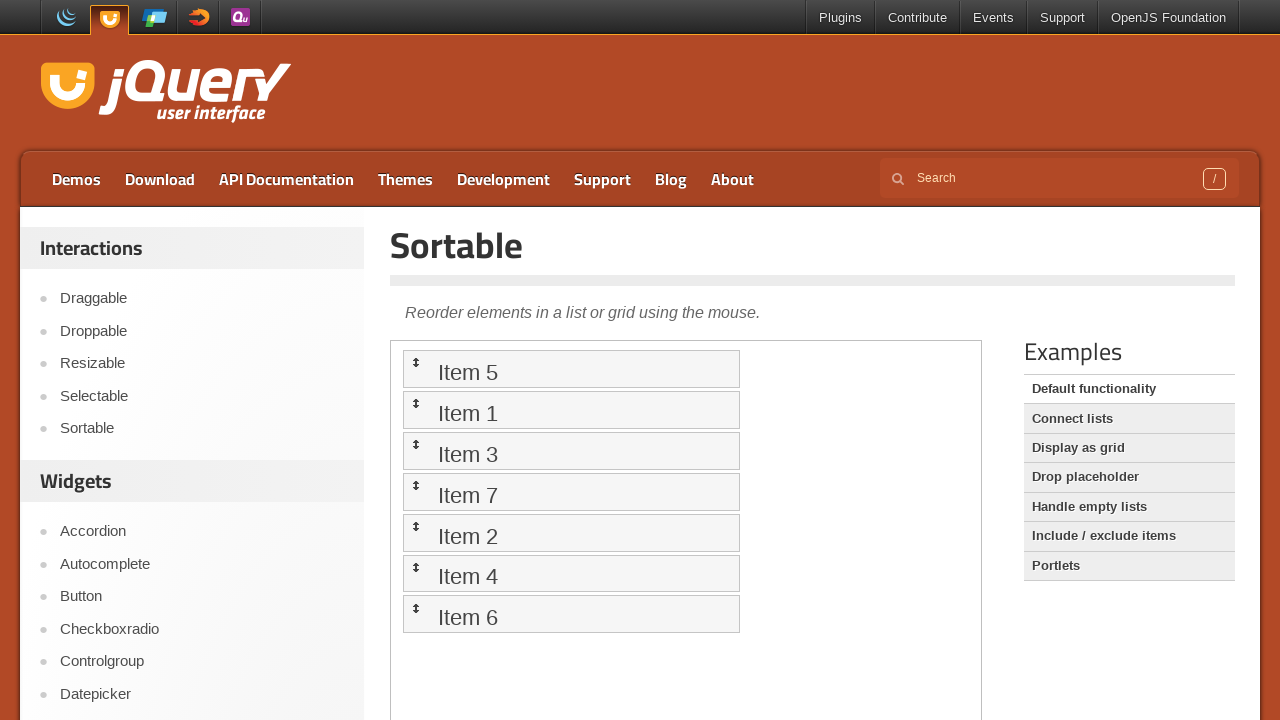

Waited 500ms for drag operation to complete
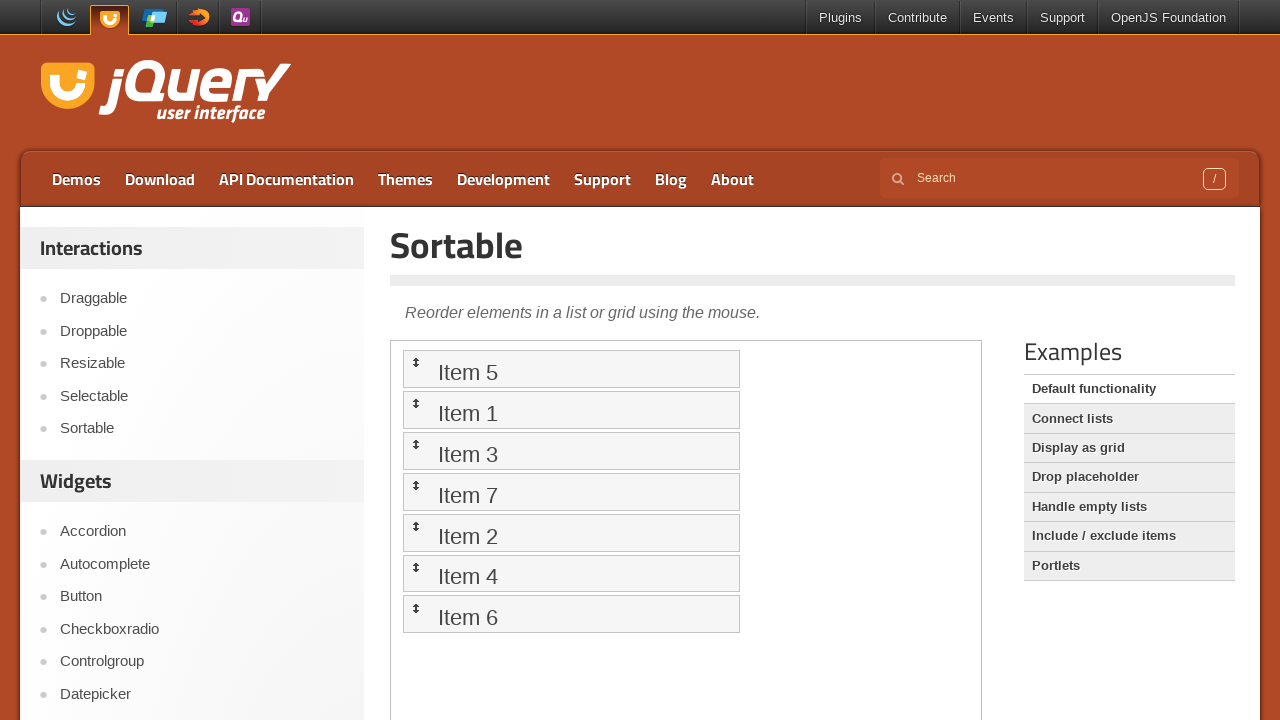

Dragged list item 2 to position 1 at (571, 369)
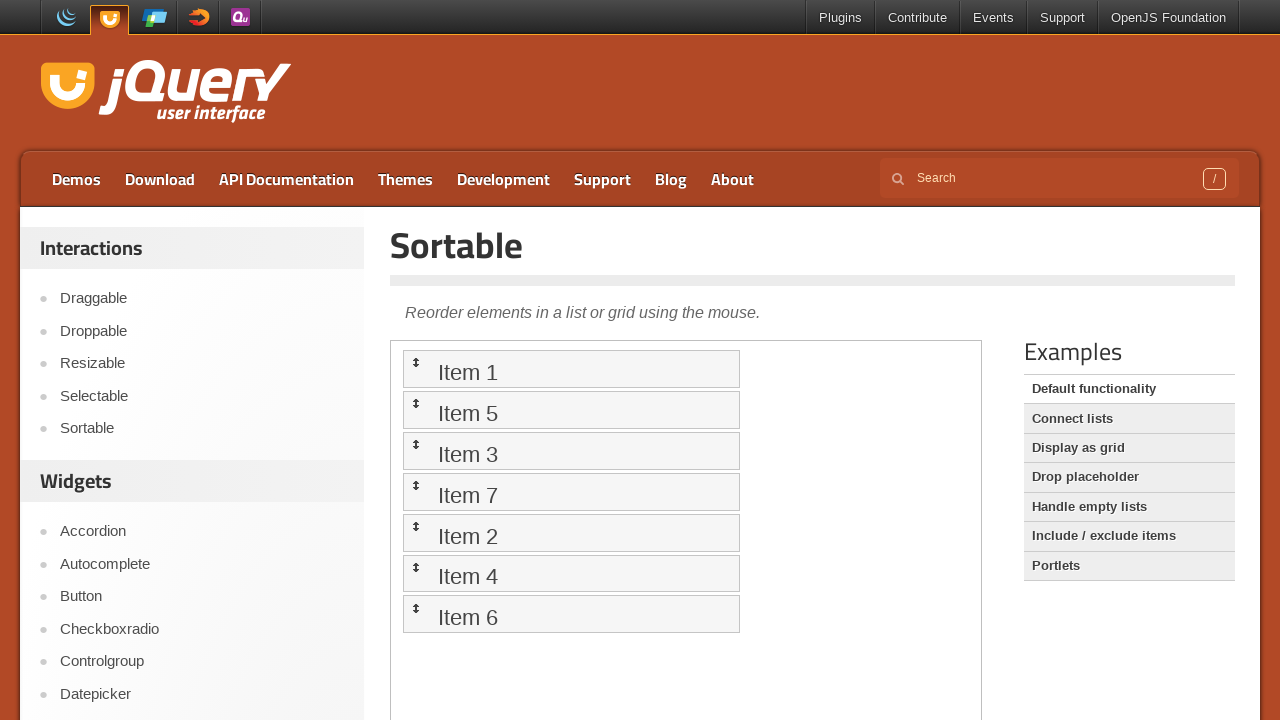

Waited 500ms for drag operation to complete
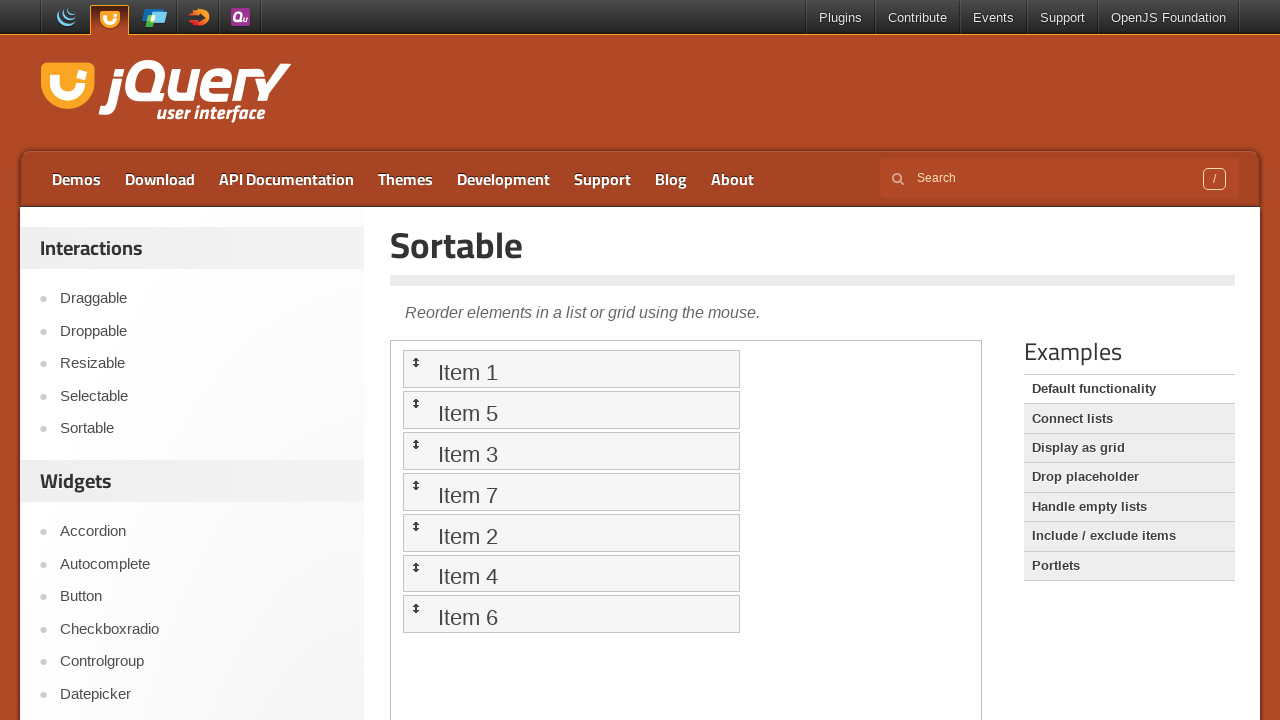

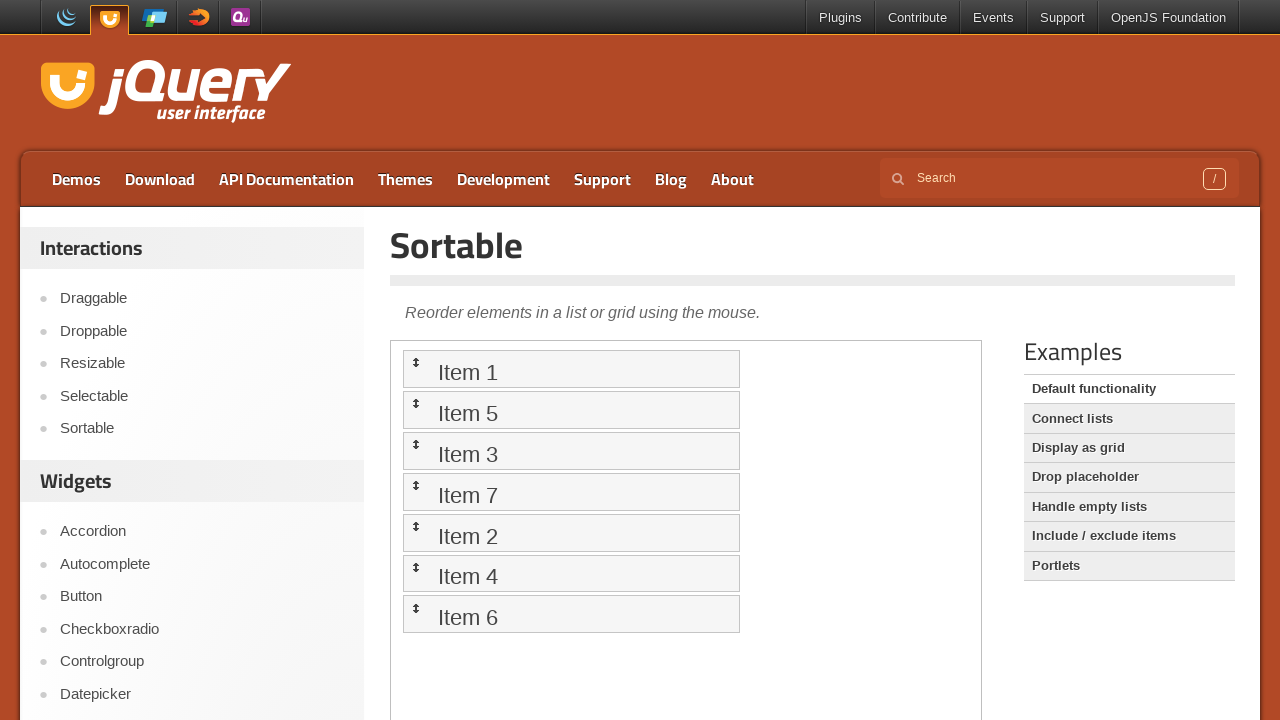